Tests text input functionality by entering text into a first name field, retrieving its value, and then clearing it

Starting URL: https://www.hyrtutorials.com/p/basic-controls.html

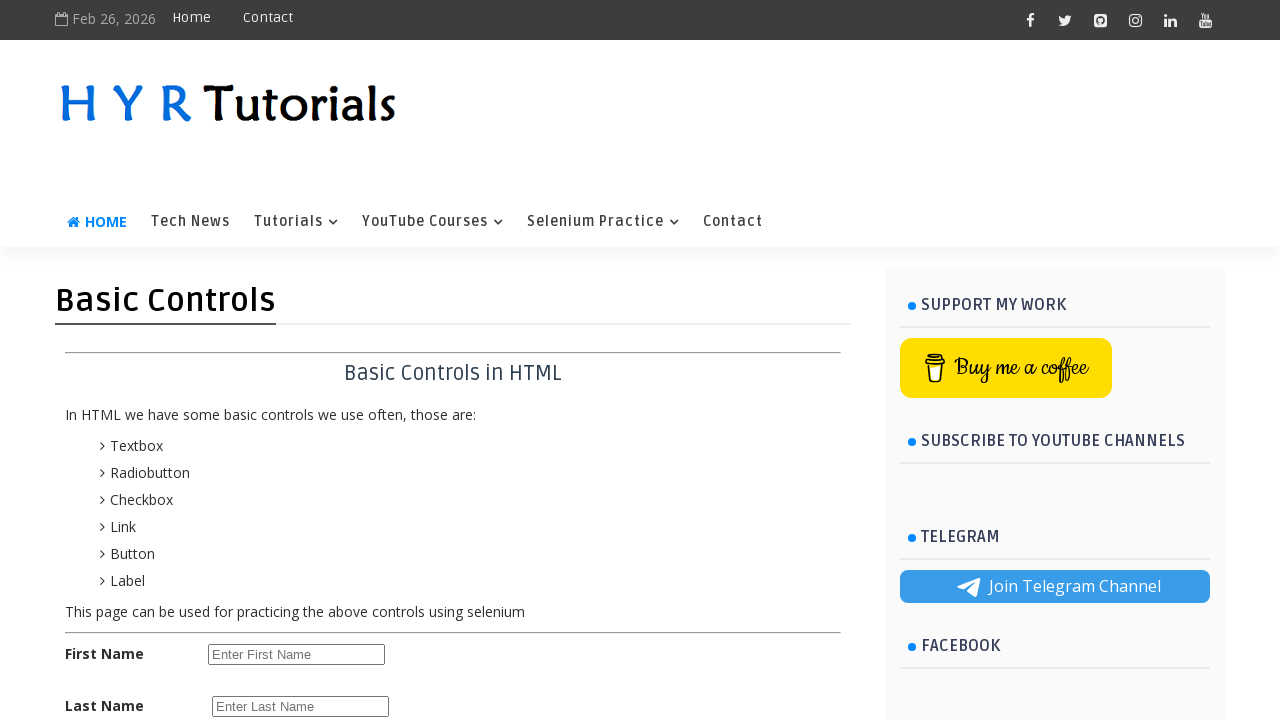

Scrolled first name field into view
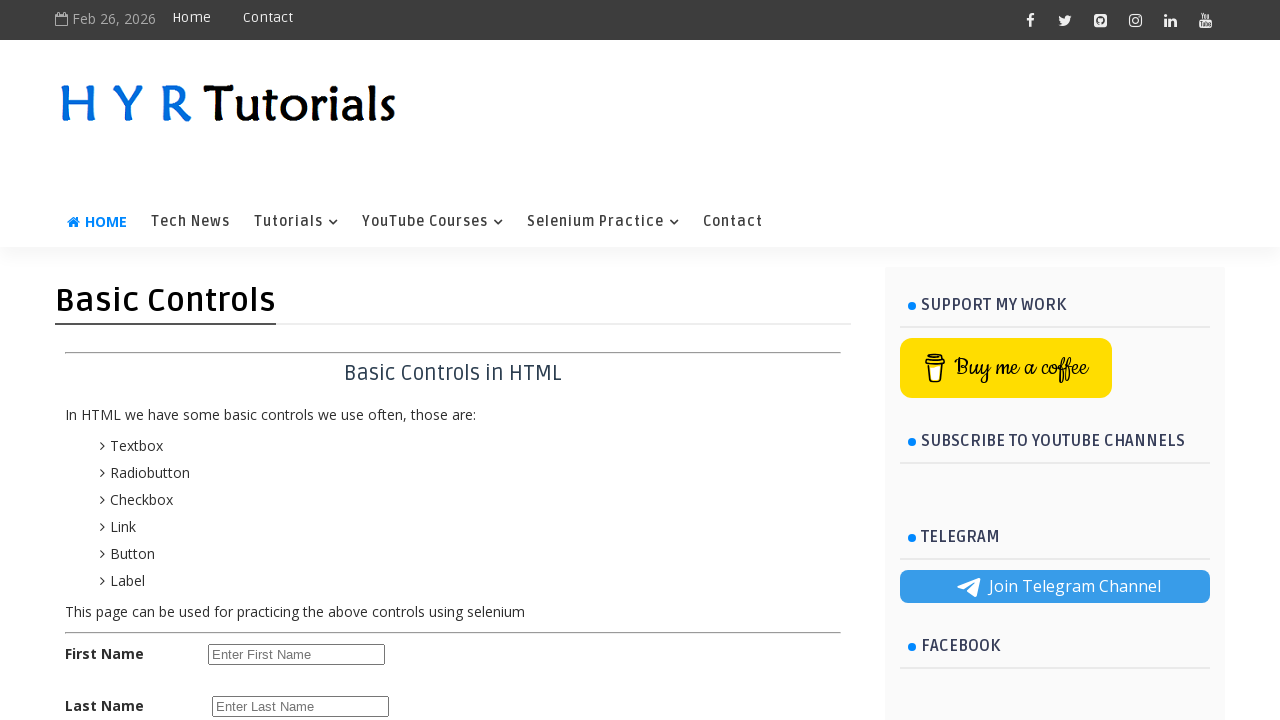

Entered 'Test' into first name field on #firstName
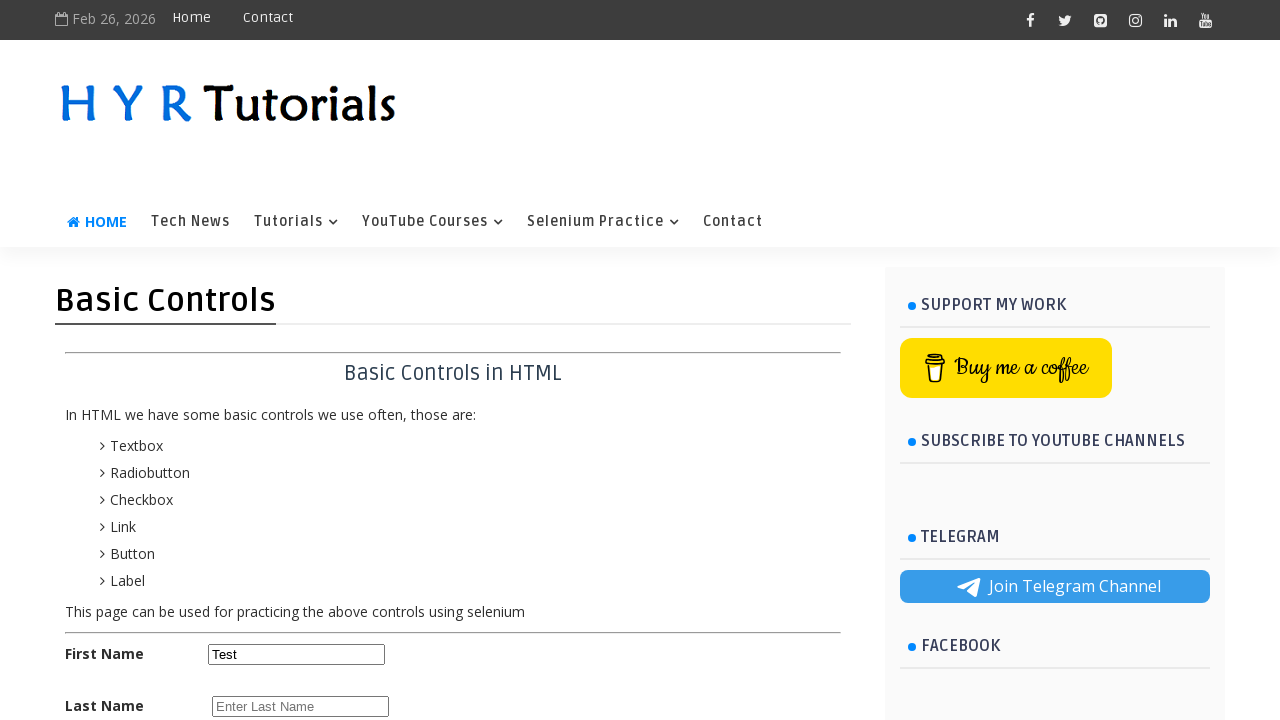

Retrieved first name field value: 'Test'
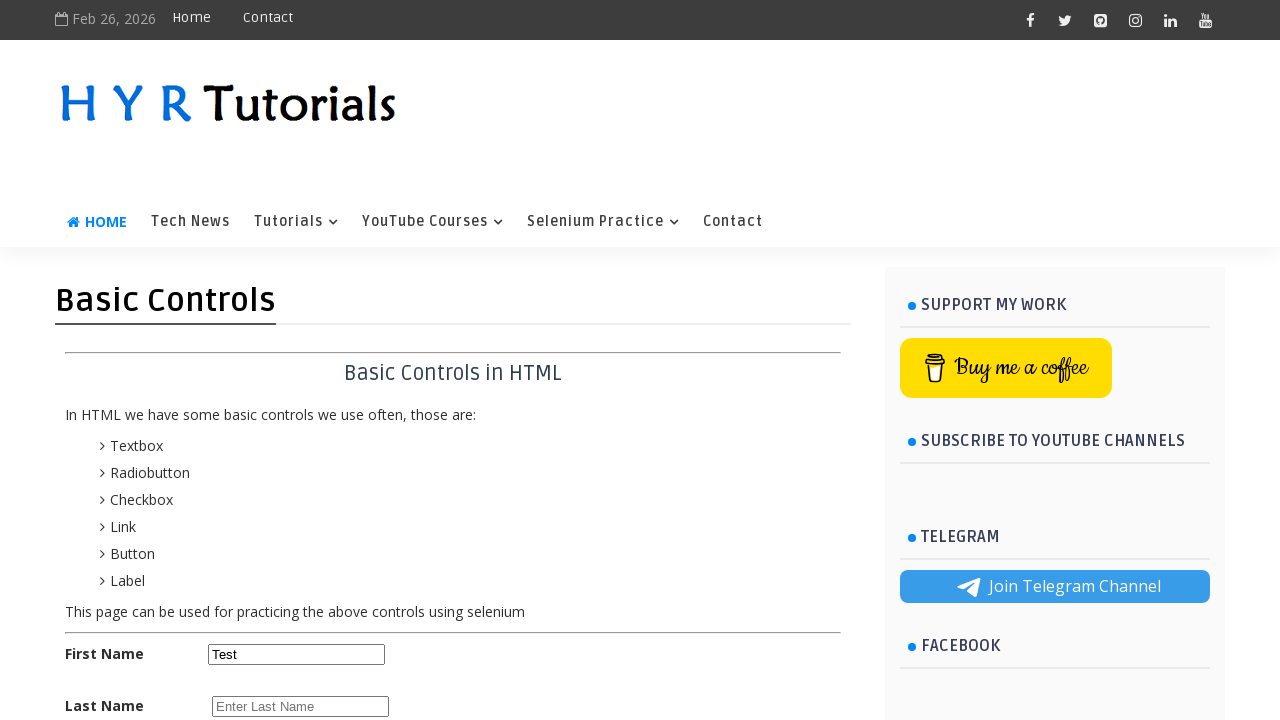

Cleared first name field on #firstName
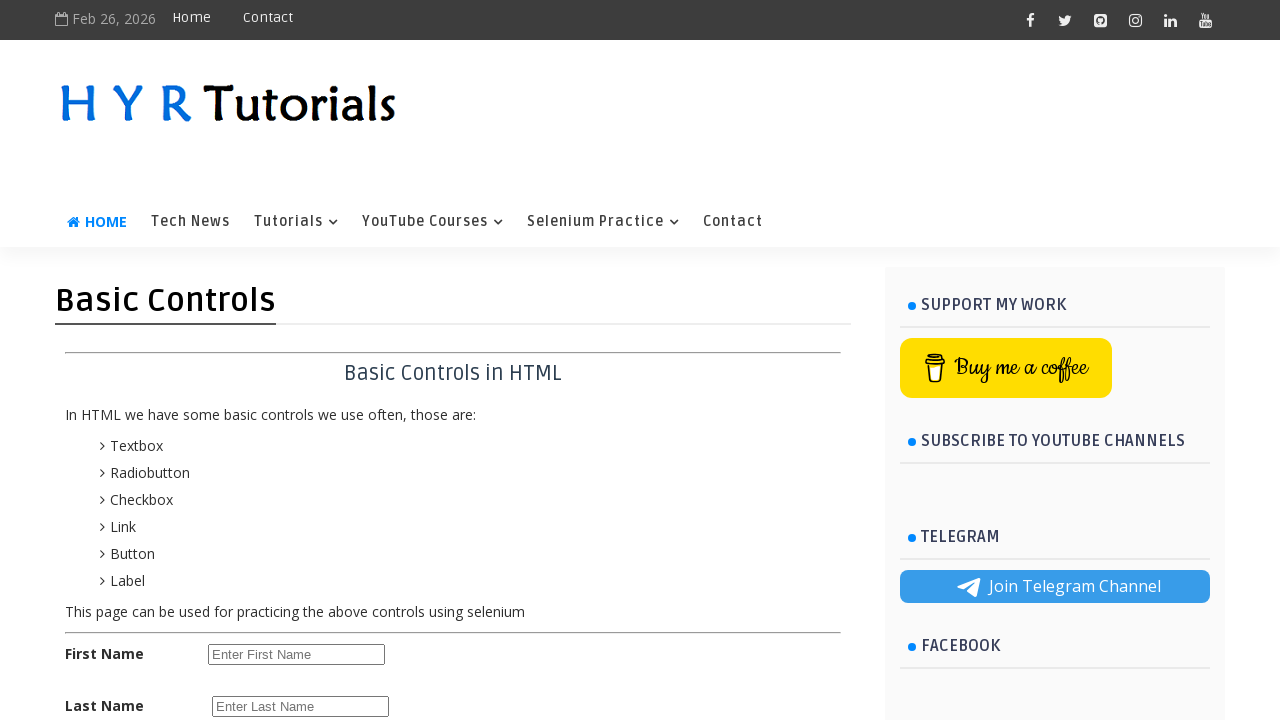

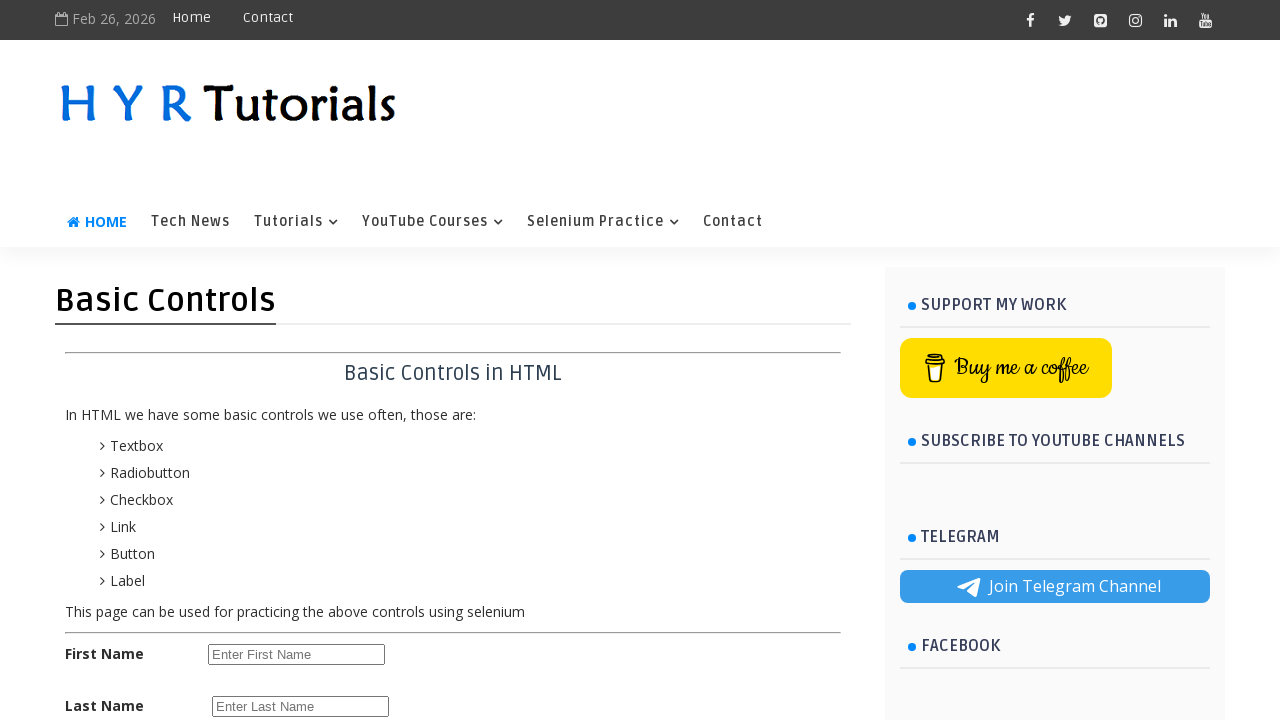